Tests clicking a button with dynamic ID by using CSS selector to locate the button across multiple page loads

Starting URL: http://uitestingplayground.com/dynamicid/

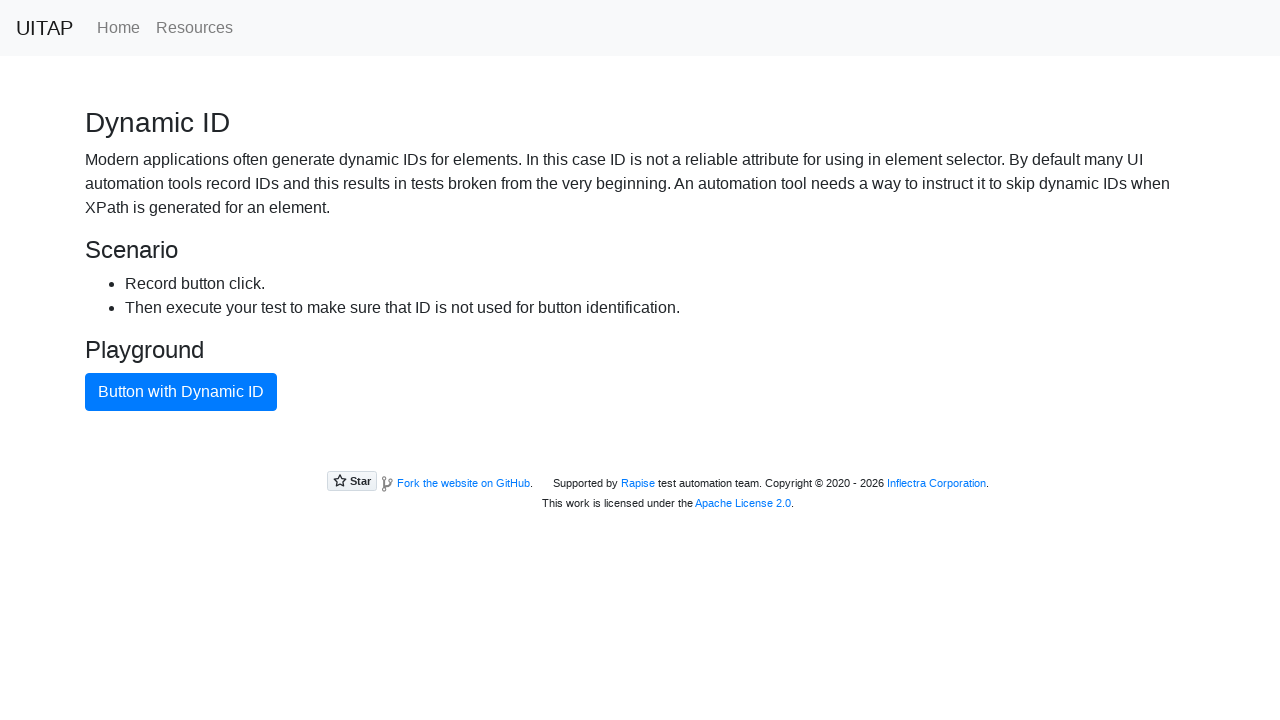

Clicked button with dynamic ID using CSS selector at (181, 392) on button.btn.btn-primary
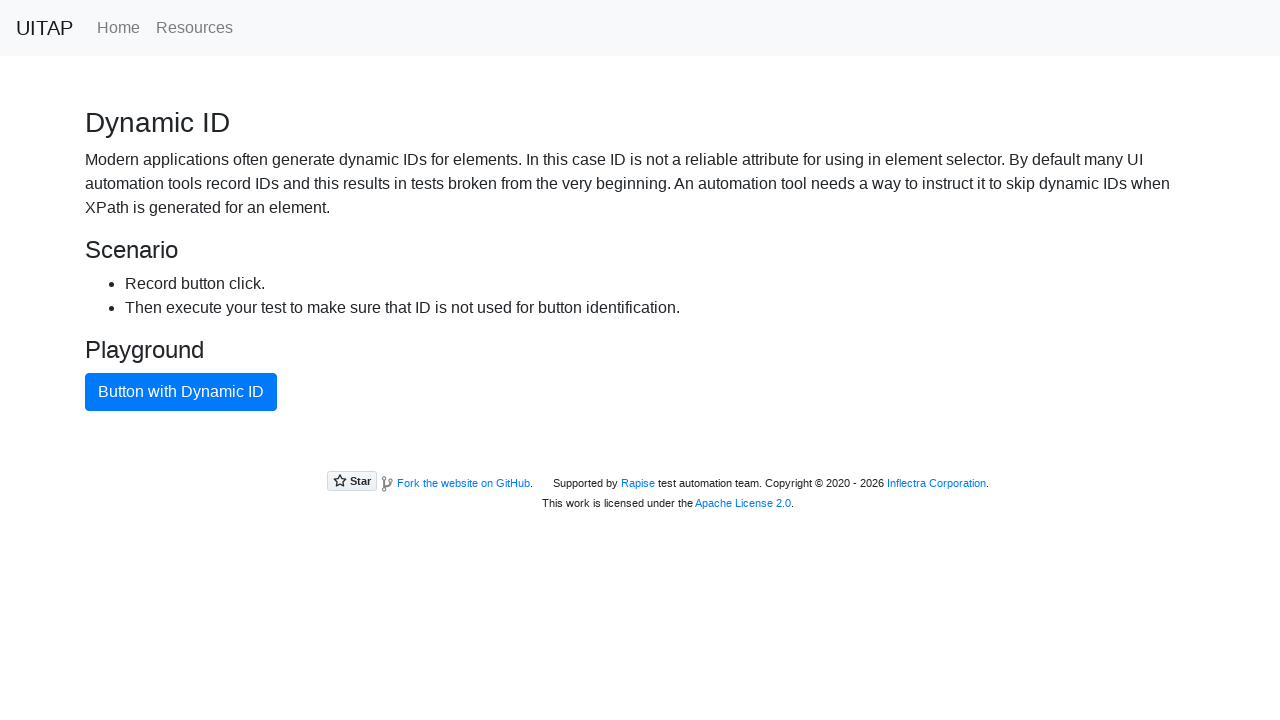

Navigated back to dynamic ID test page
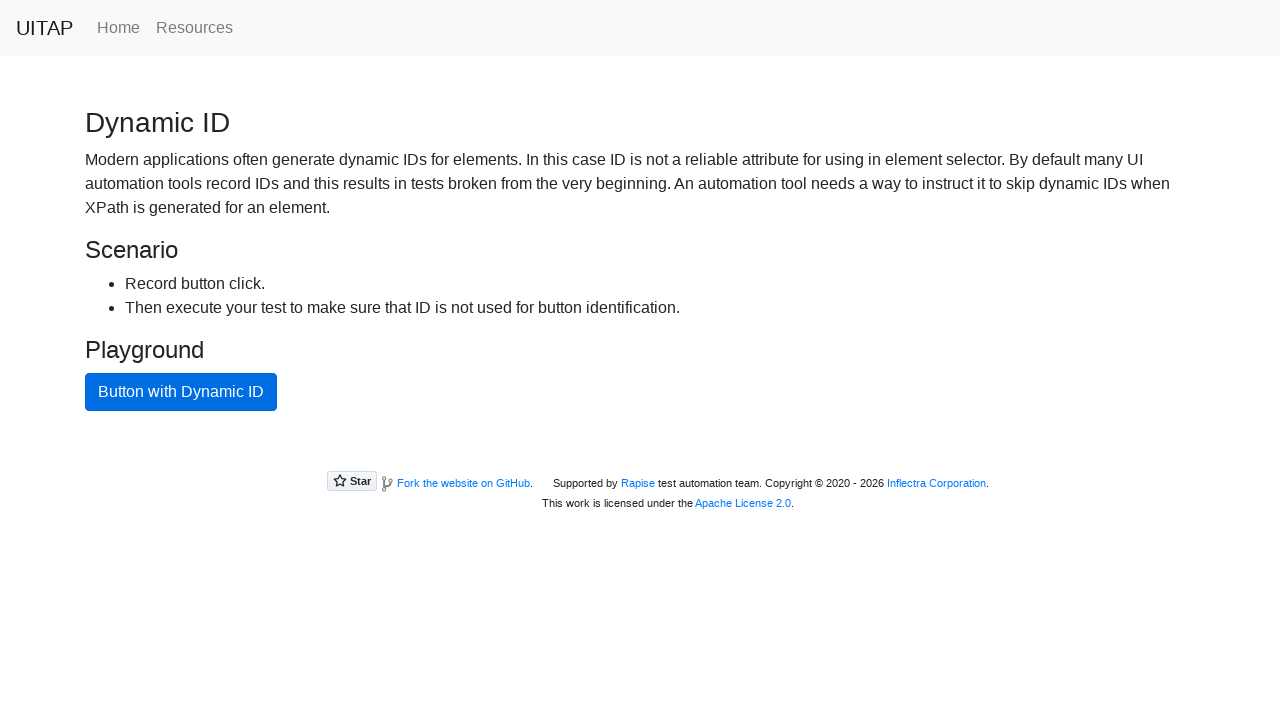

Clicked button with dynamic ID on second page load at (181, 392) on button.btn.btn-primary
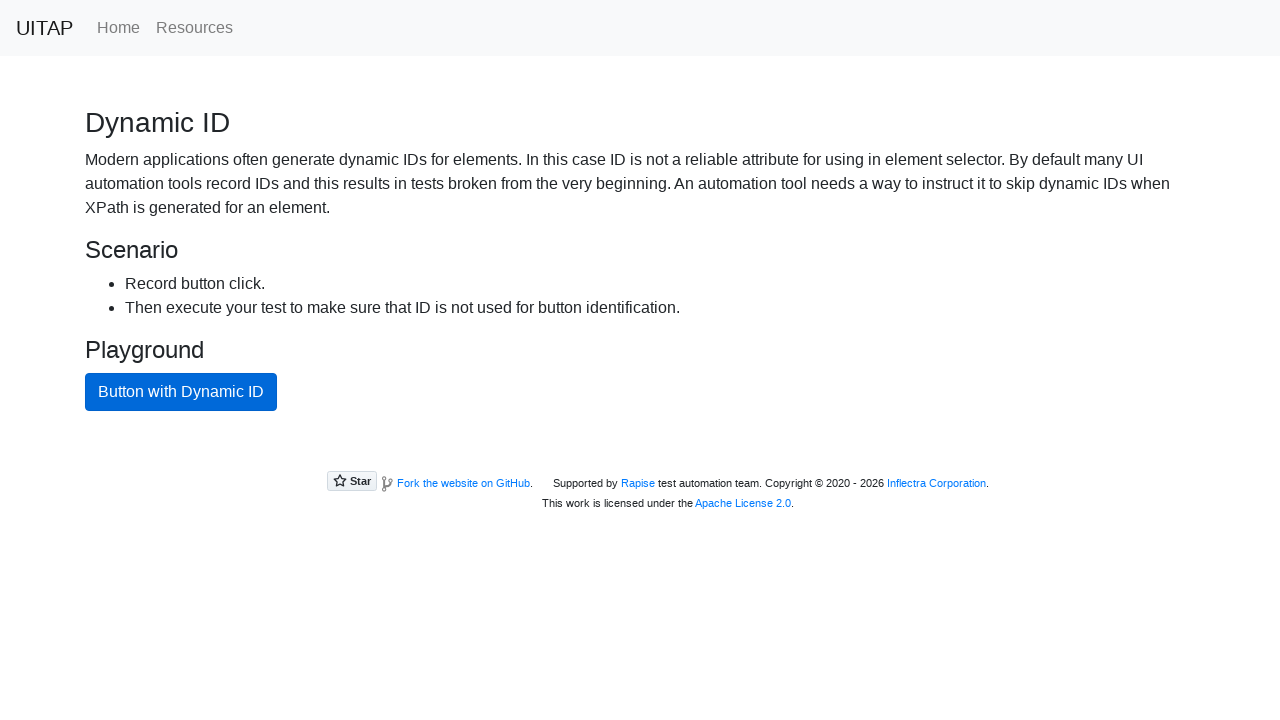

Navigated back to dynamic ID test page again
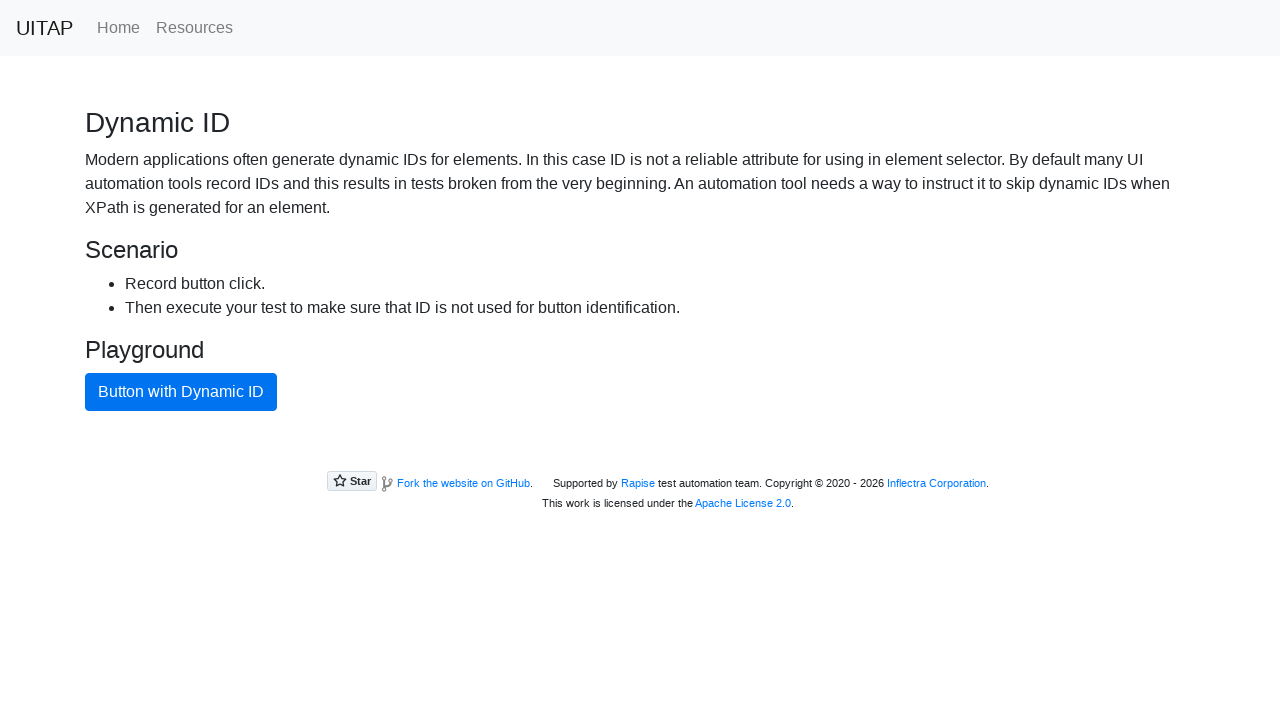

Clicked button with dynamic ID on third page load at (181, 392) on button.btn.btn-primary
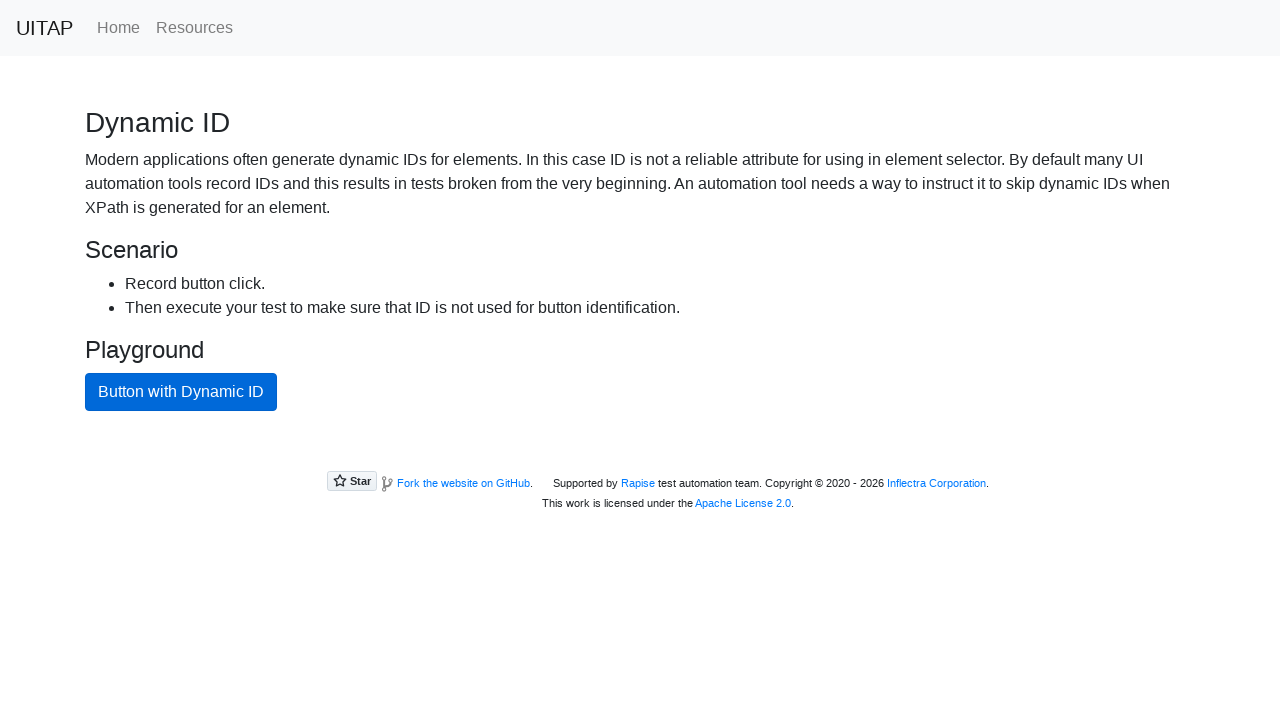

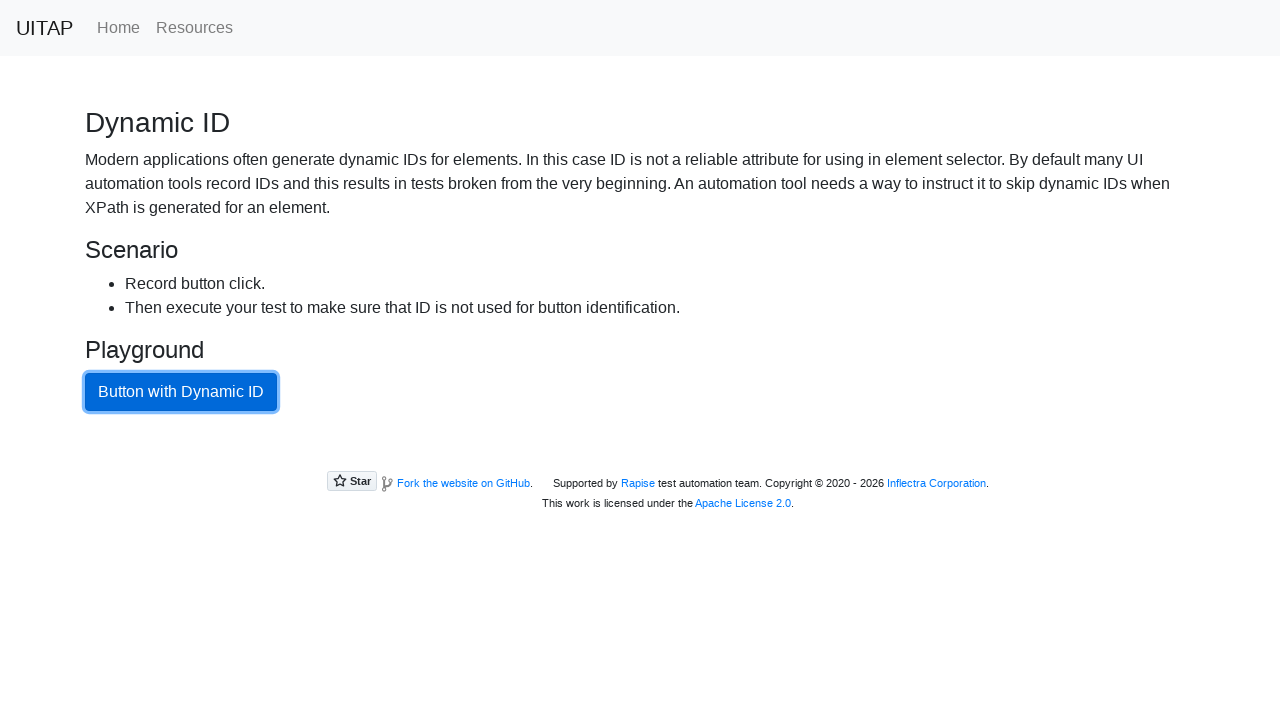